Tests clicking on the home link in the navigation menu and verifying the welcome heading appears on the homepage.

Starting URL: https://www.99-bottles-of-beer.net/lyrics.html

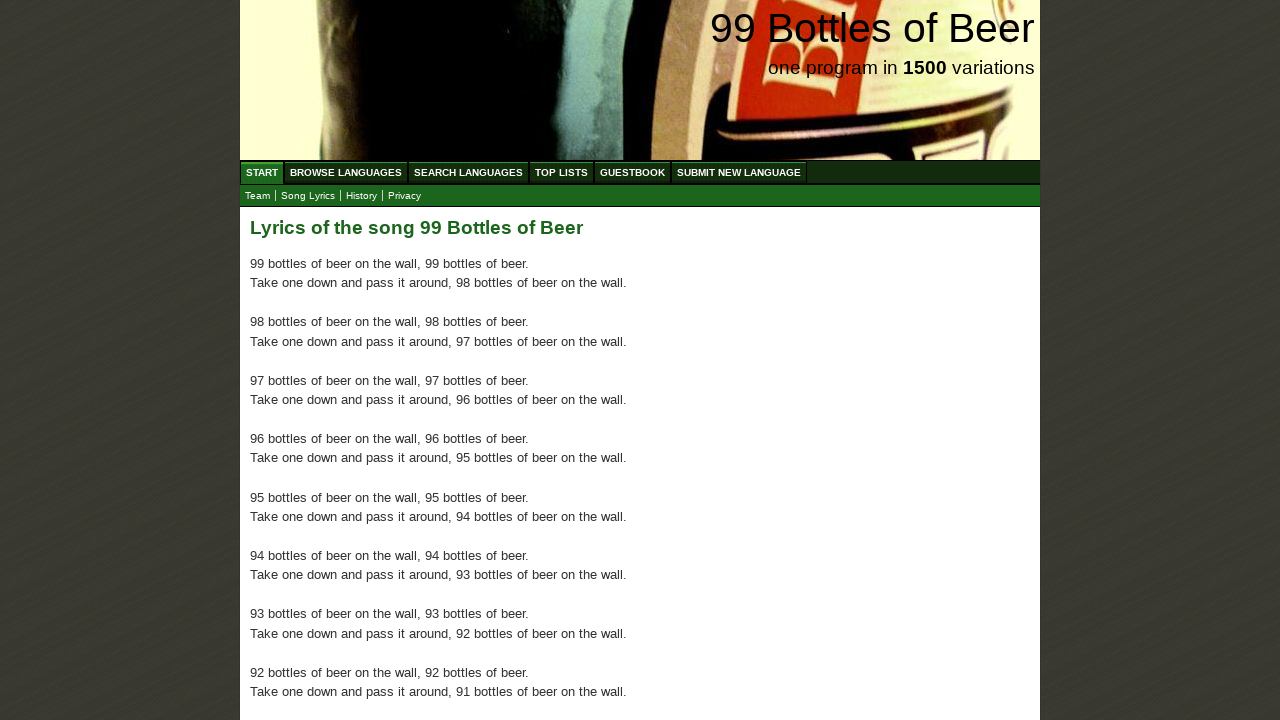

Clicked home link in navigation menu at (262, 172) on ul#menu a[href='/']
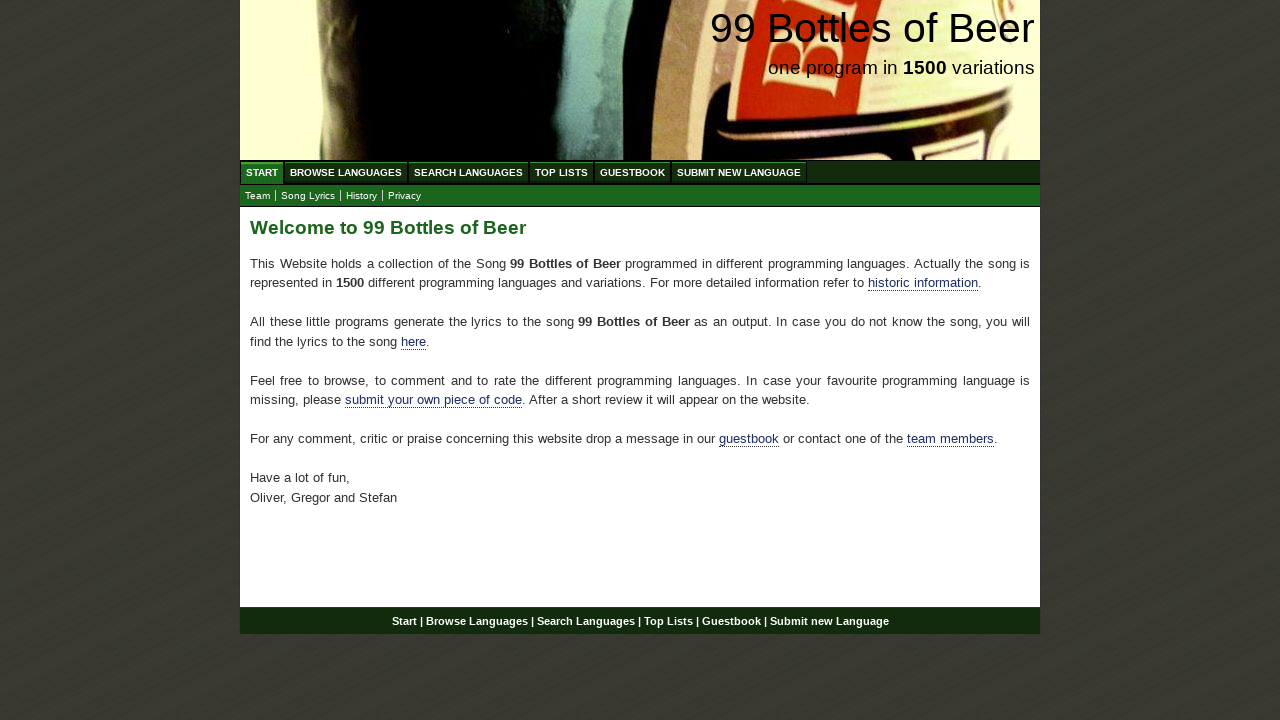

Welcome heading appeared on homepage
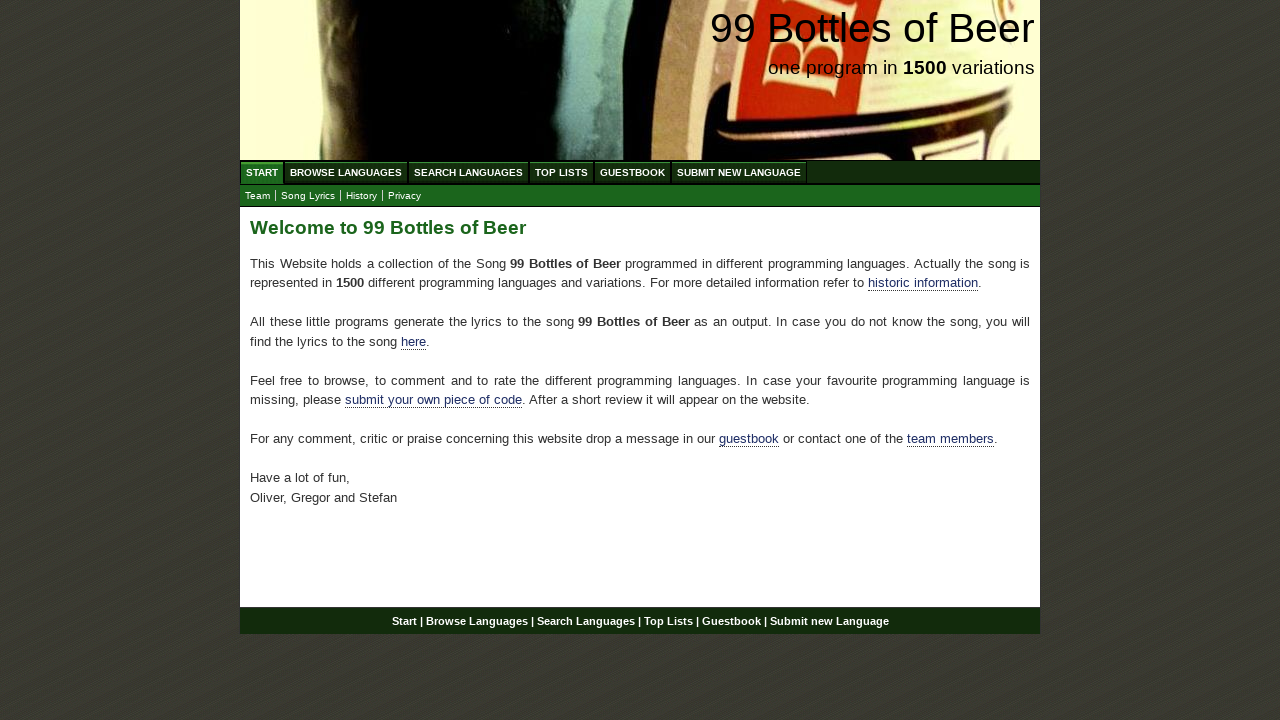

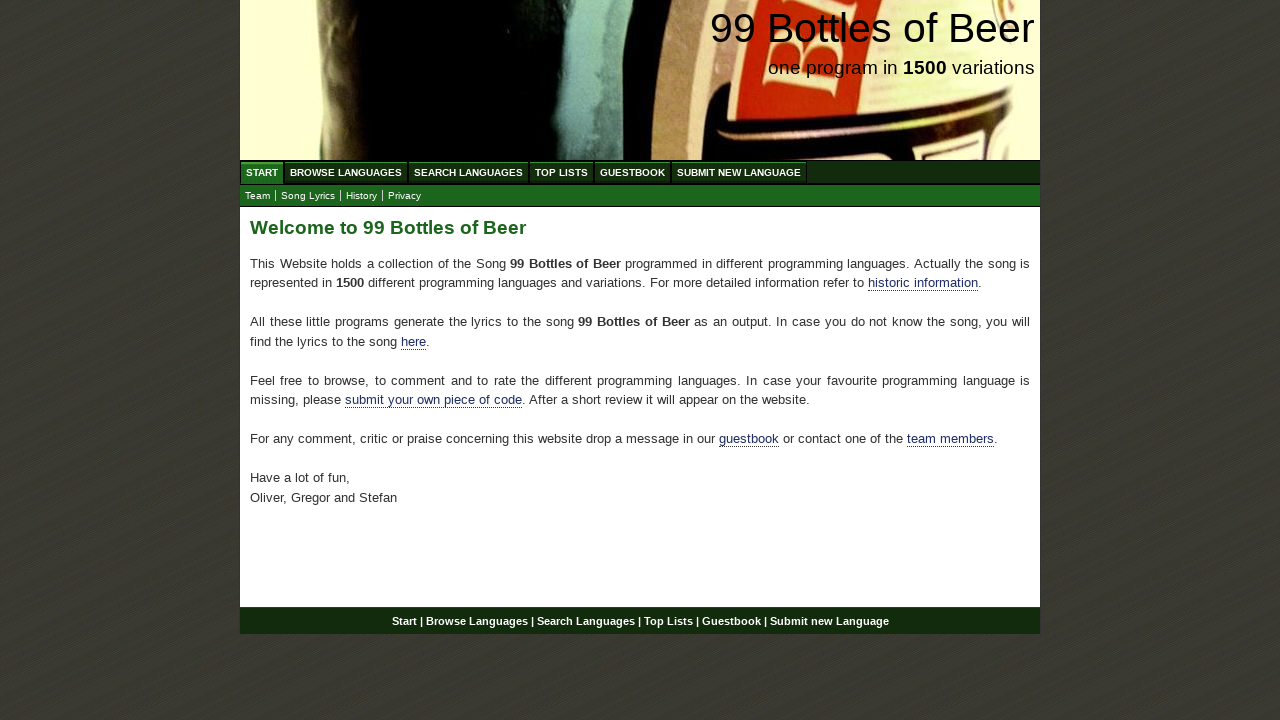